Tests unmarking todo items by unchecking completed items.

Starting URL: https://demo.playwright.dev/todomvc

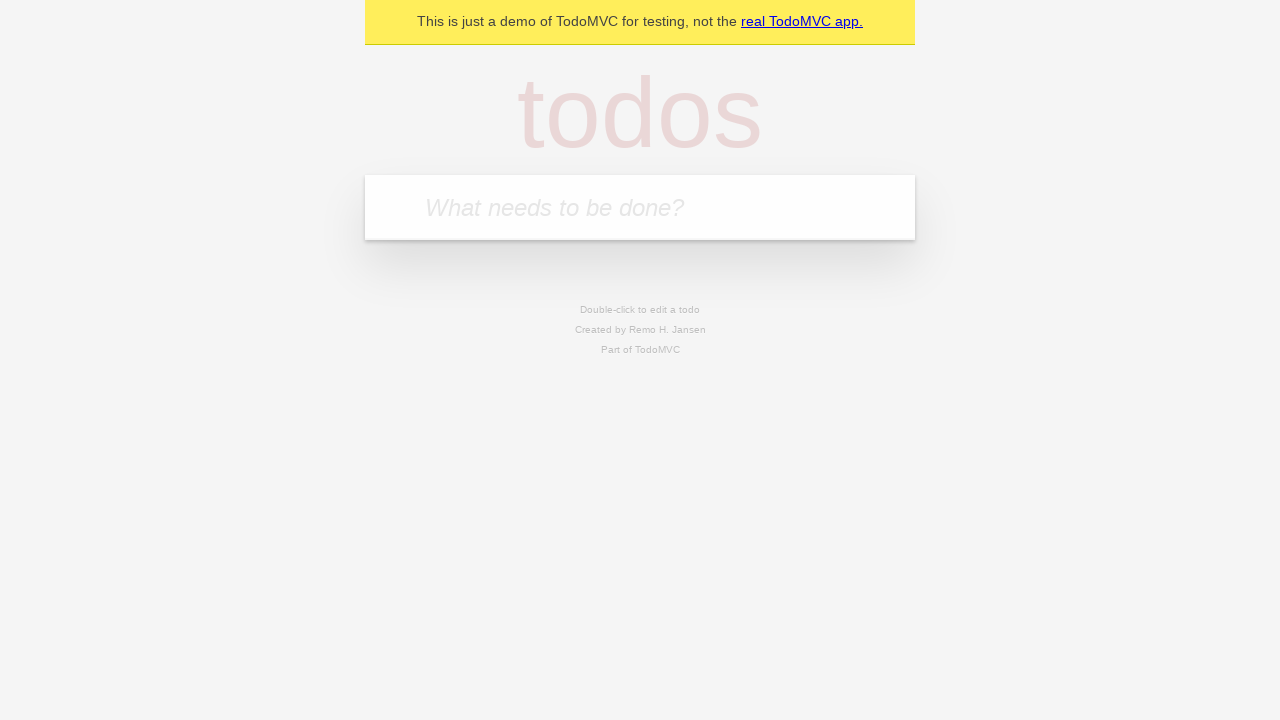

Filled new todo input with 'buy some cheese' on .new-todo
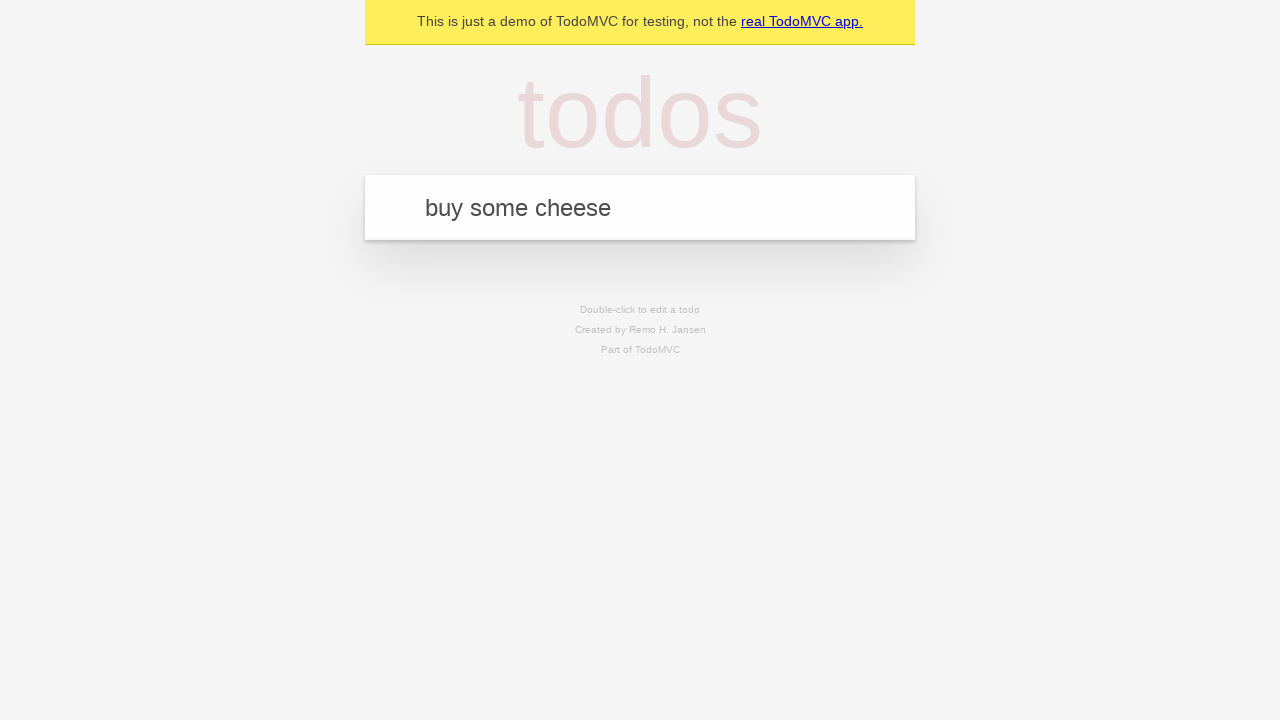

Pressed Enter to add first todo item on .new-todo
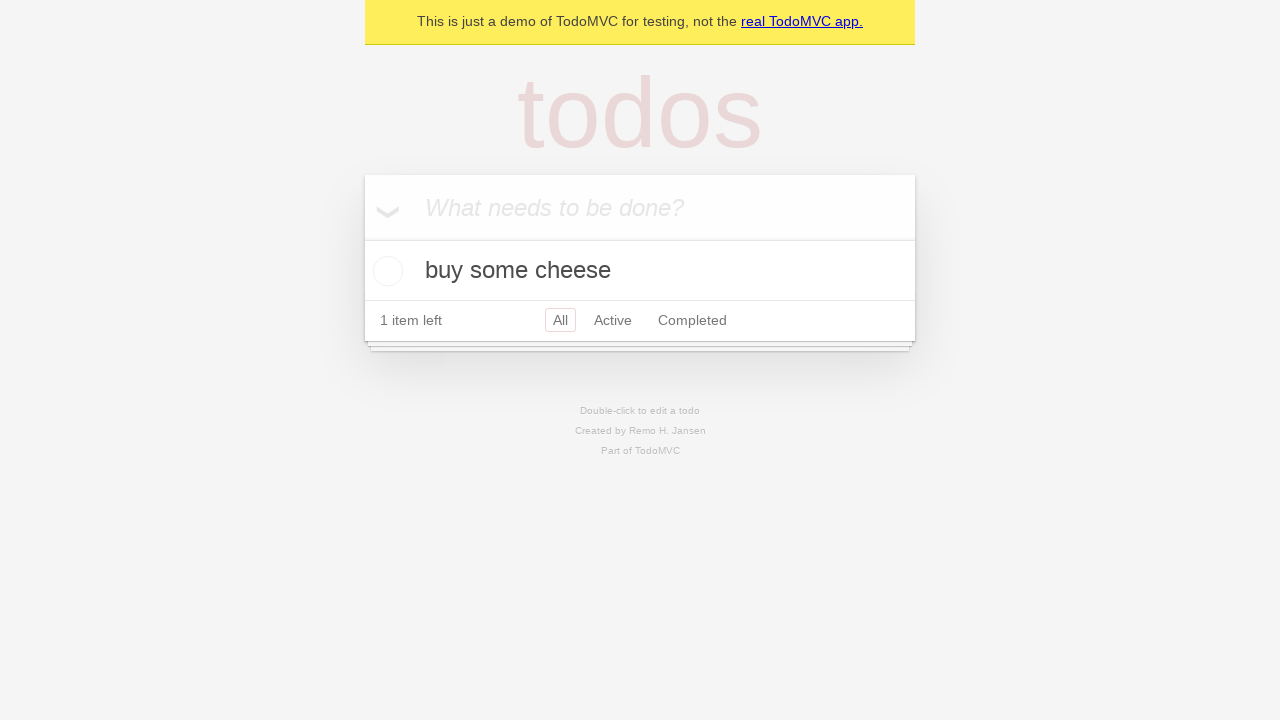

Filled new todo input with 'feed the cat' on .new-todo
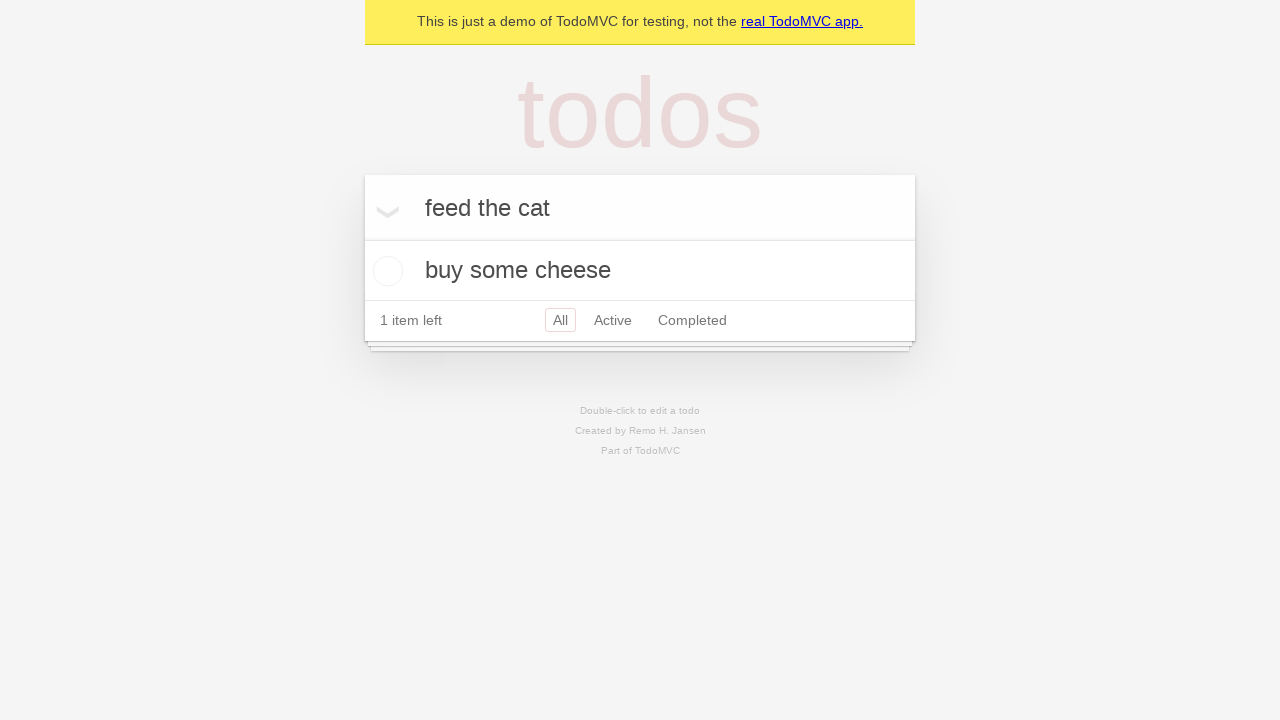

Pressed Enter to add second todo item on .new-todo
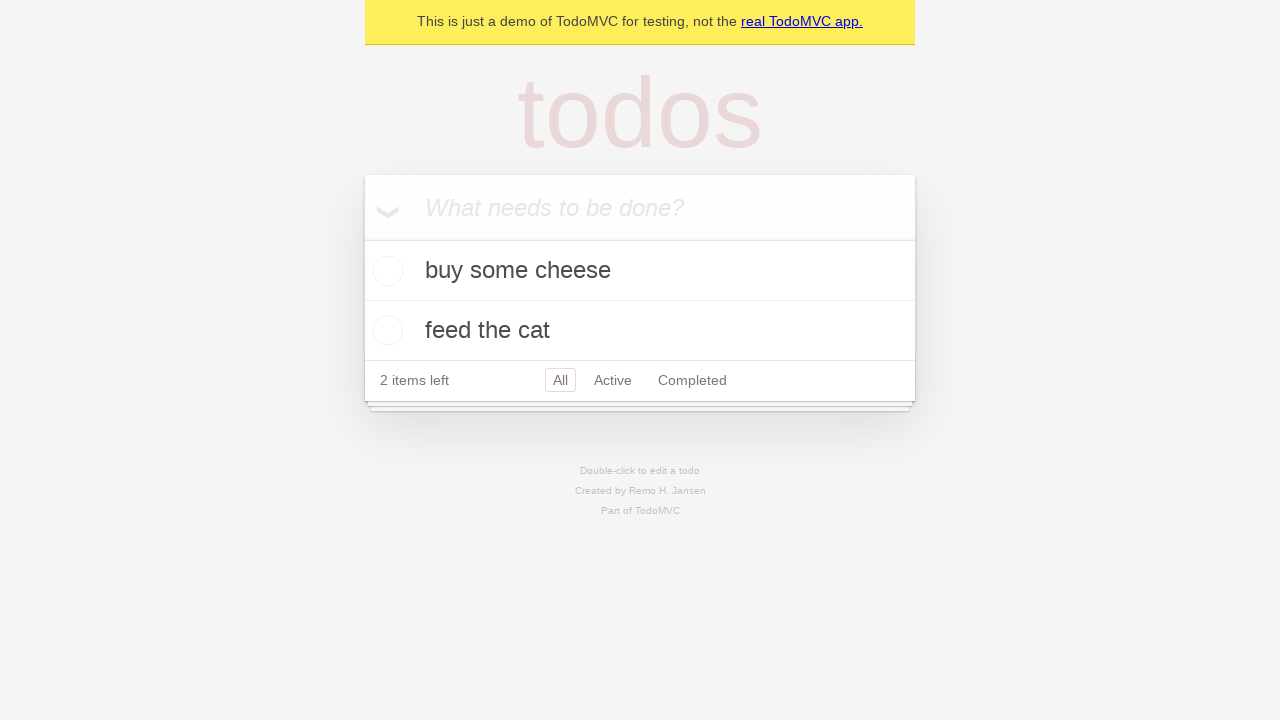

Waited for second todo item to appear in list
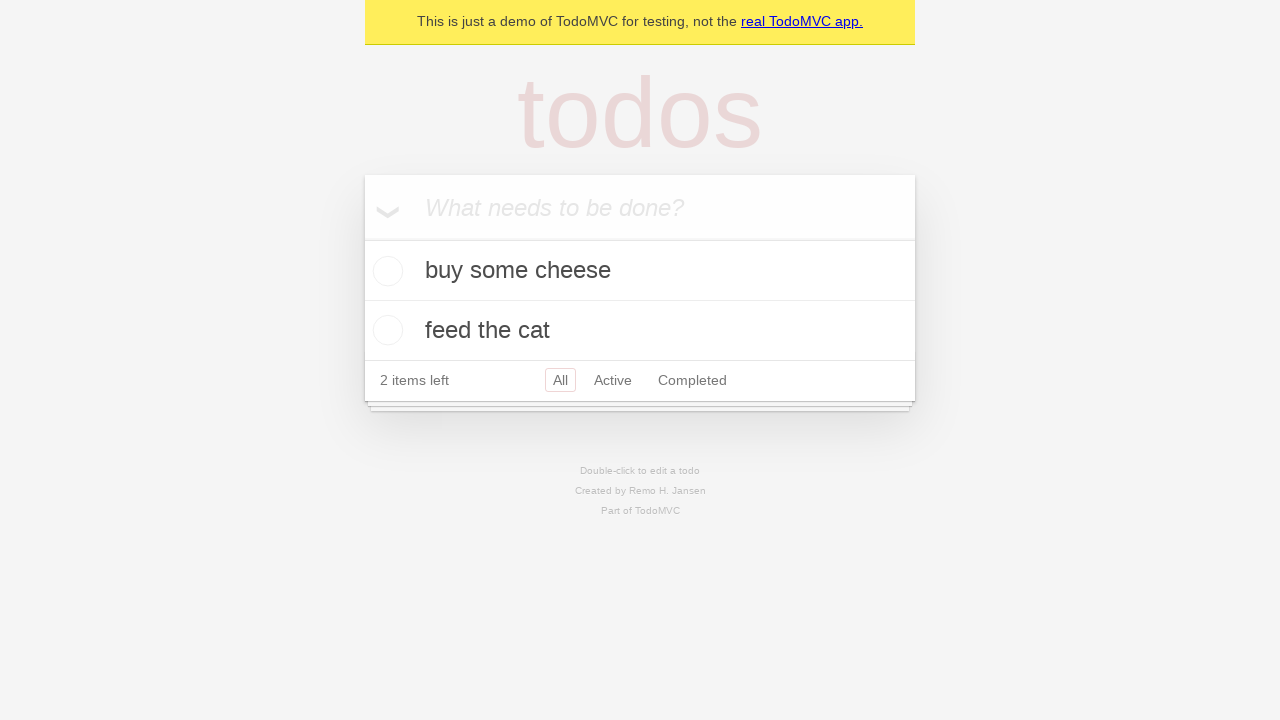

Checked first todo item to mark it as complete at (385, 271) on .todo-list li >> nth=0 >> .toggle
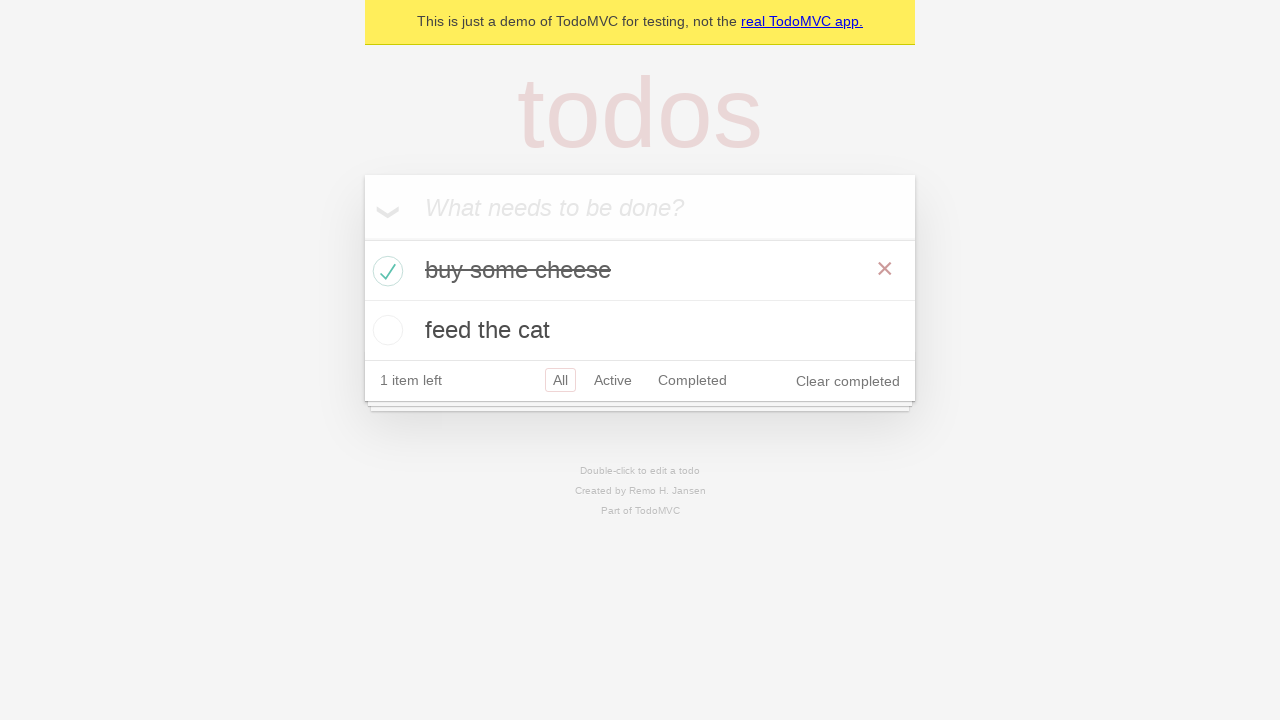

Unchecked first todo item to mark it as incomplete at (385, 271) on .todo-list li >> nth=0 >> .toggle
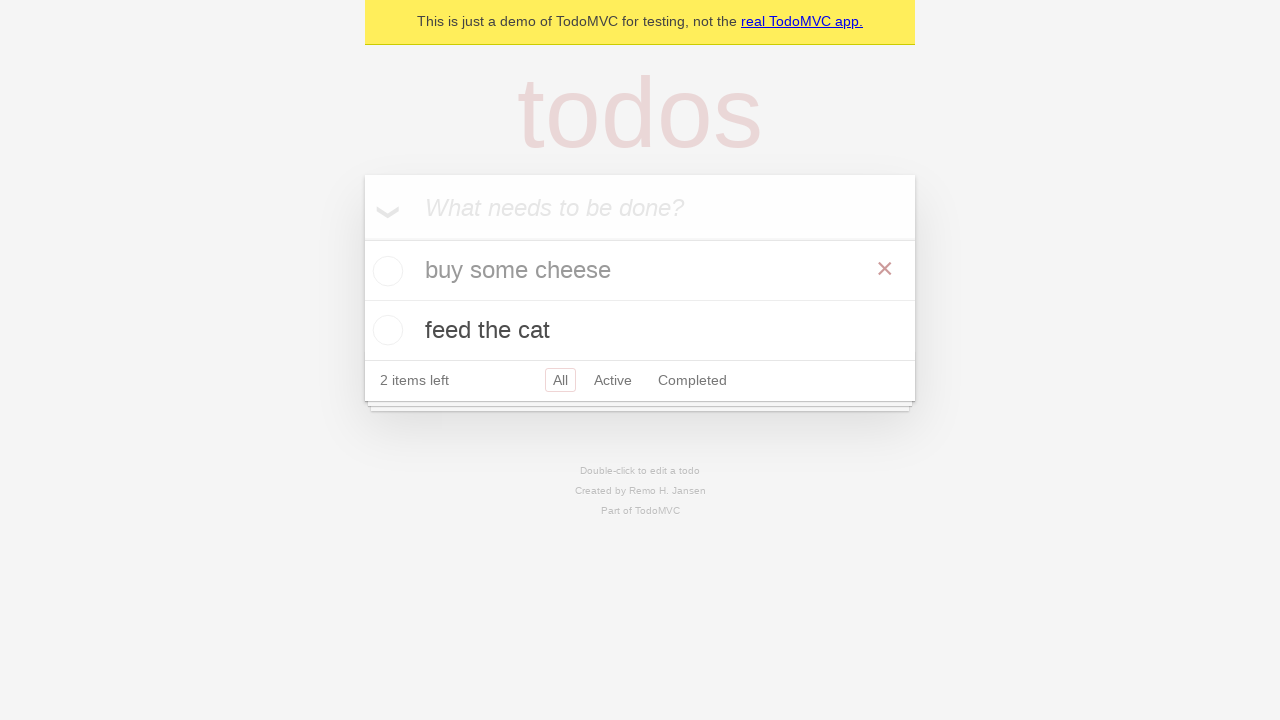

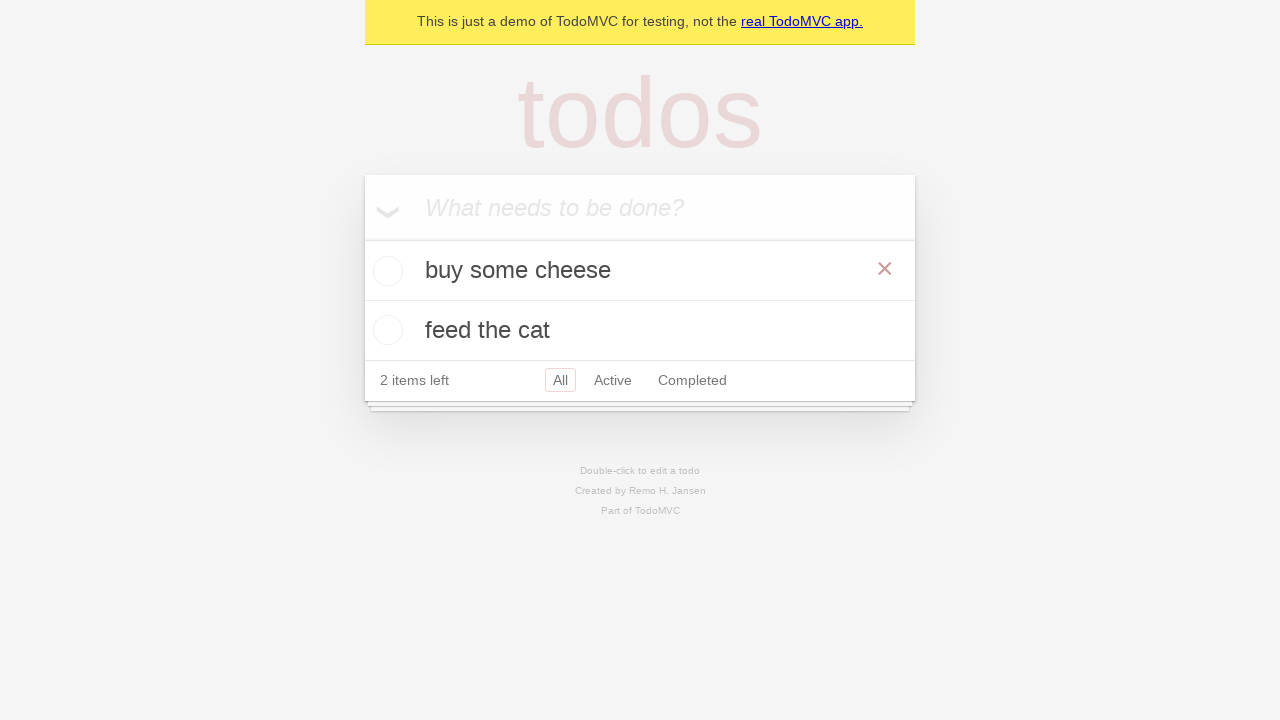